Navigates to the Demoblaze e-commerce demo site and locates multiple product elements on the homepage to verify they are displayed

Starting URL: https://demoblaze.com/index.html

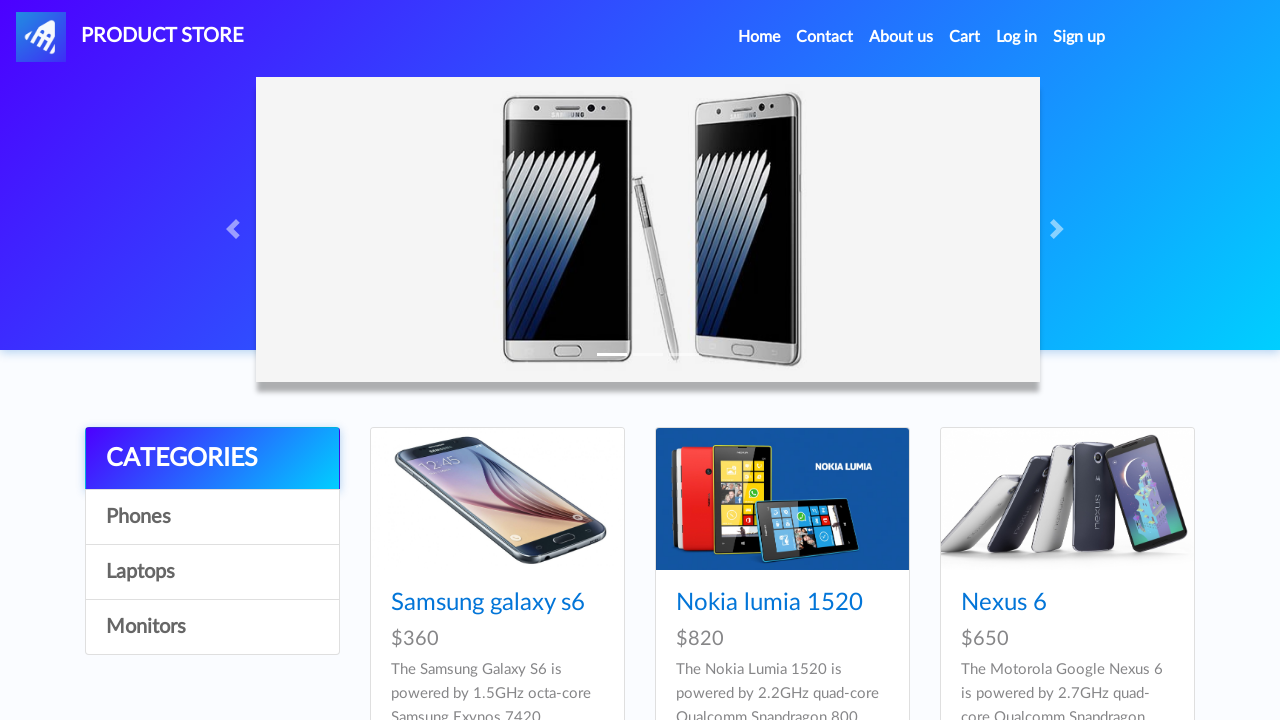

Waited for product listings to load on homepage
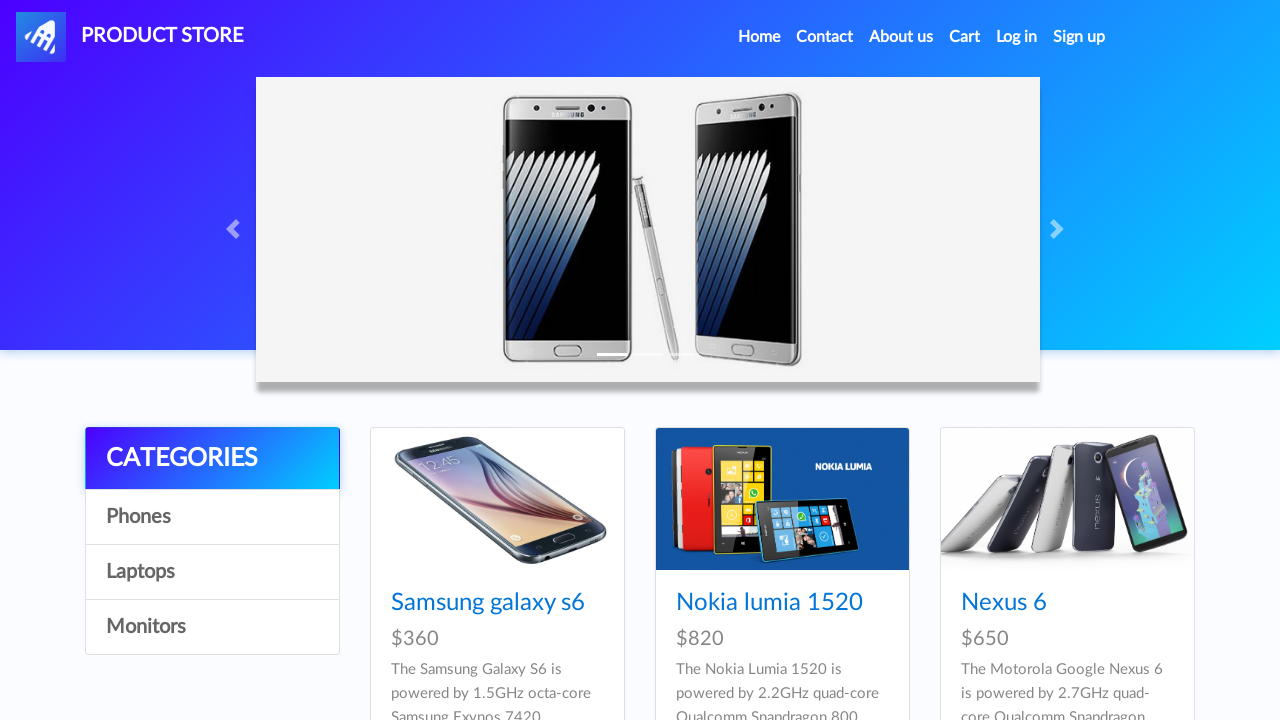

Located multiple product elements on the page
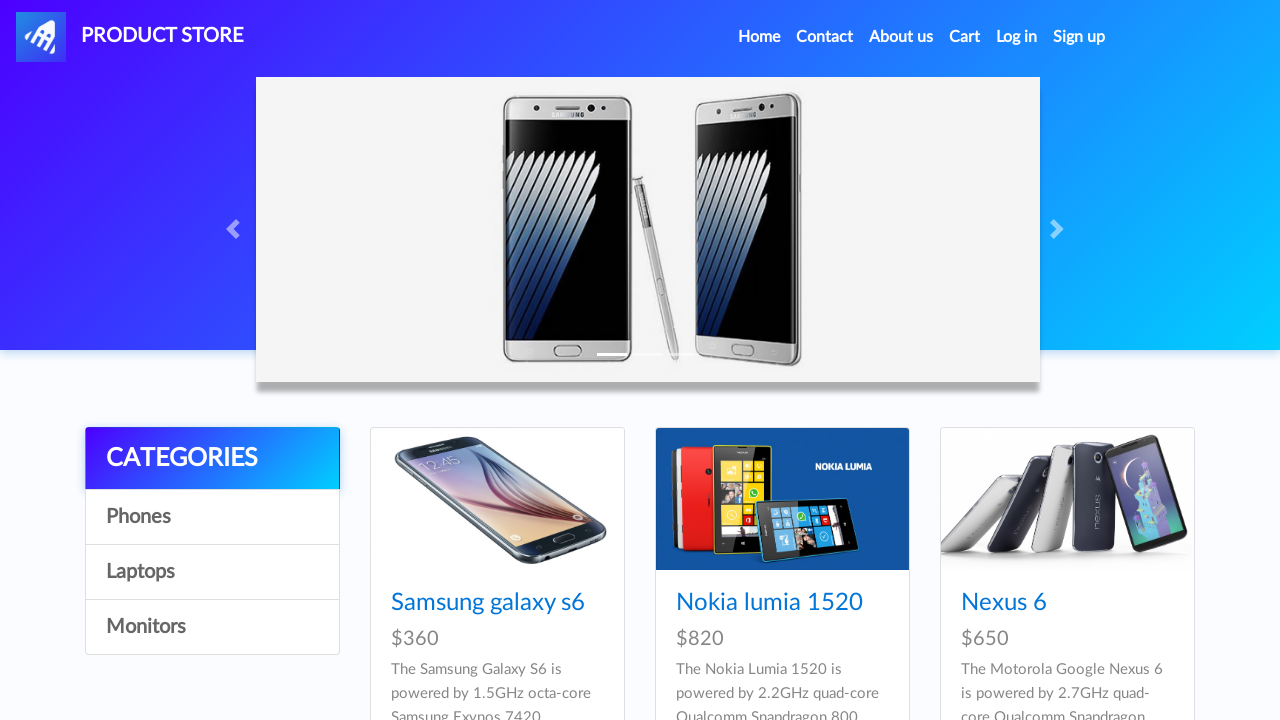

Verified first product element is visible
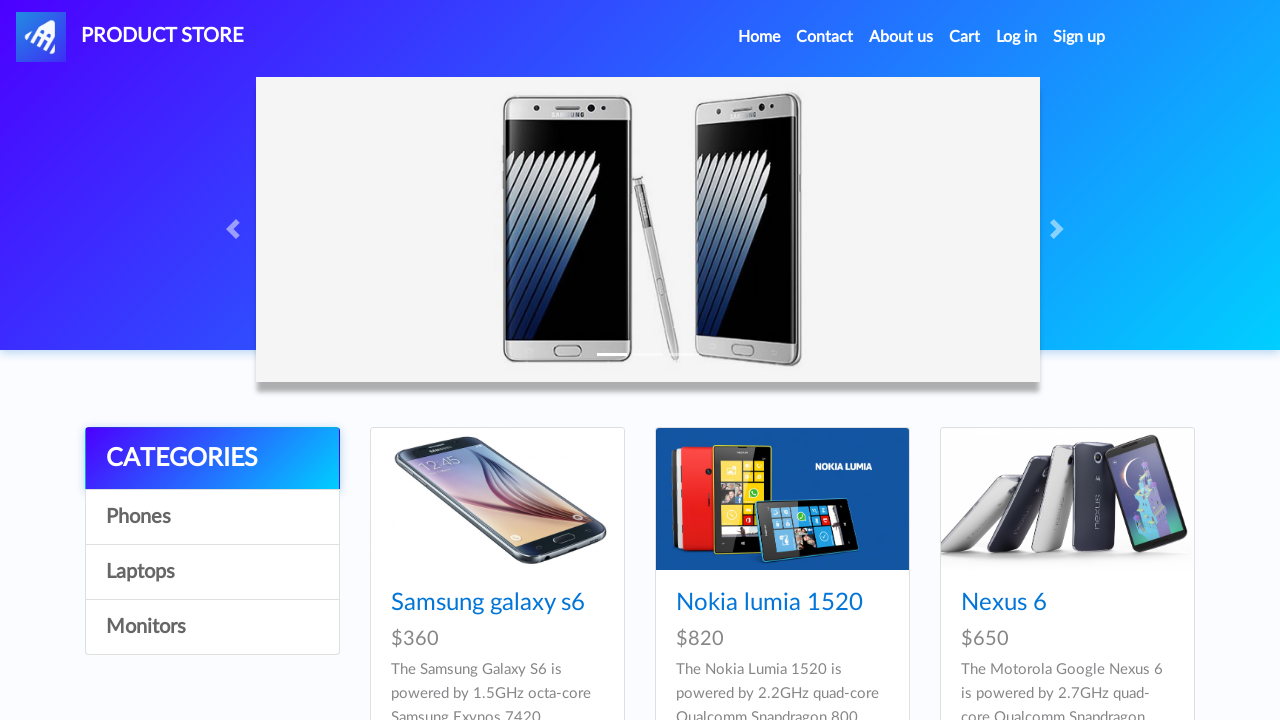

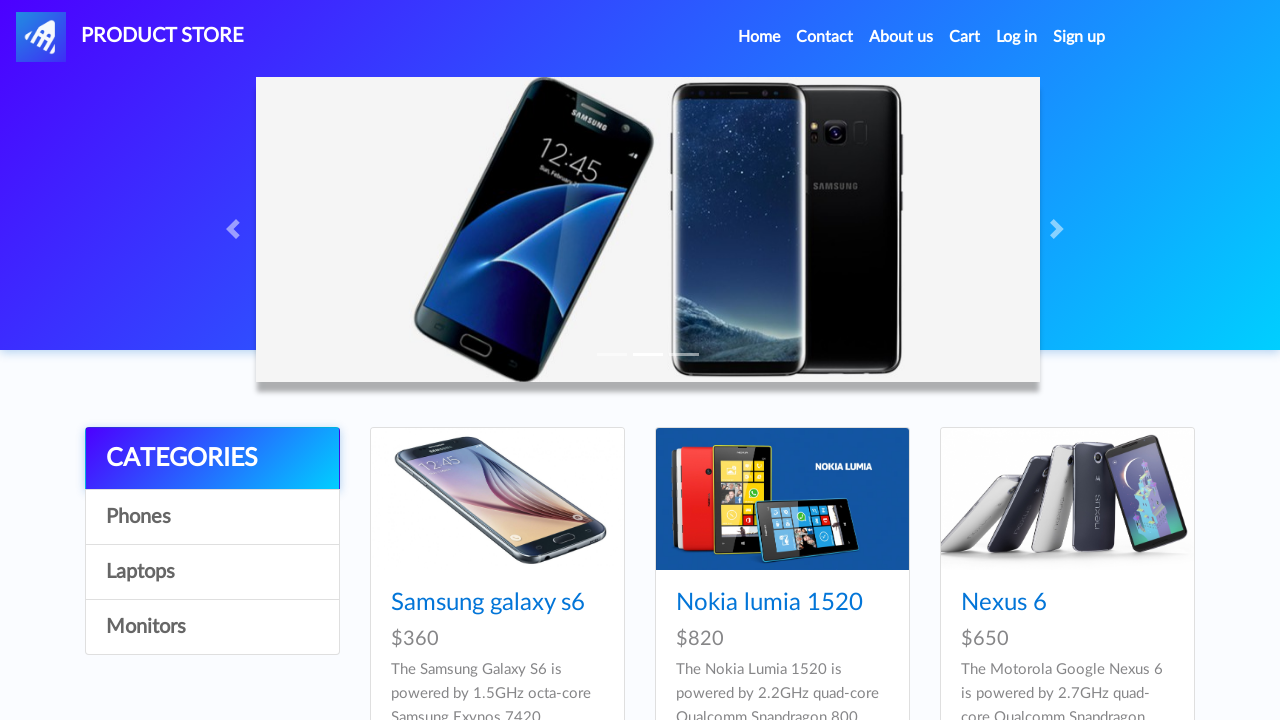